Tests table sorting functionality and searches for specific items with pagination, verifying that the vegetable list can be sorted correctly and specific items can be found across multiple pages

Starting URL: https://rahulshettyacademy.com/seleniumPractise/#/offers

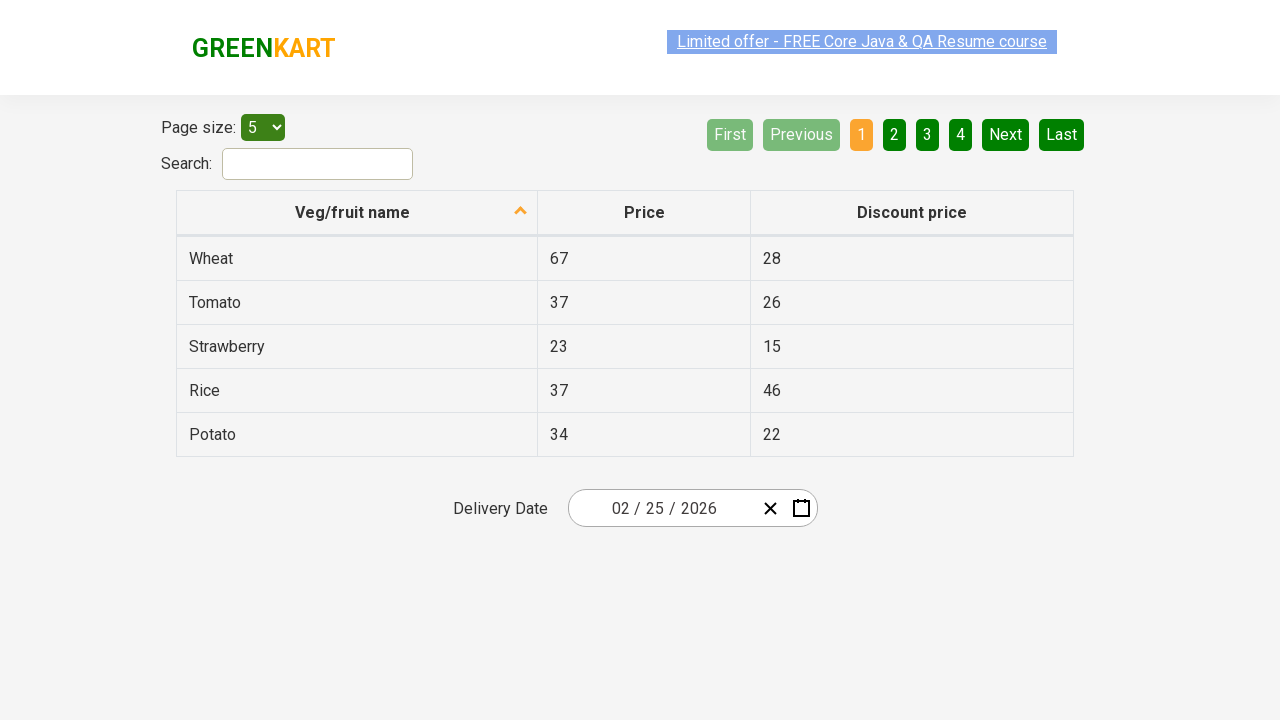

Clicked first column header to sort vegetables alphabetically at (357, 213) on xpath=//thead/tr/th[1]
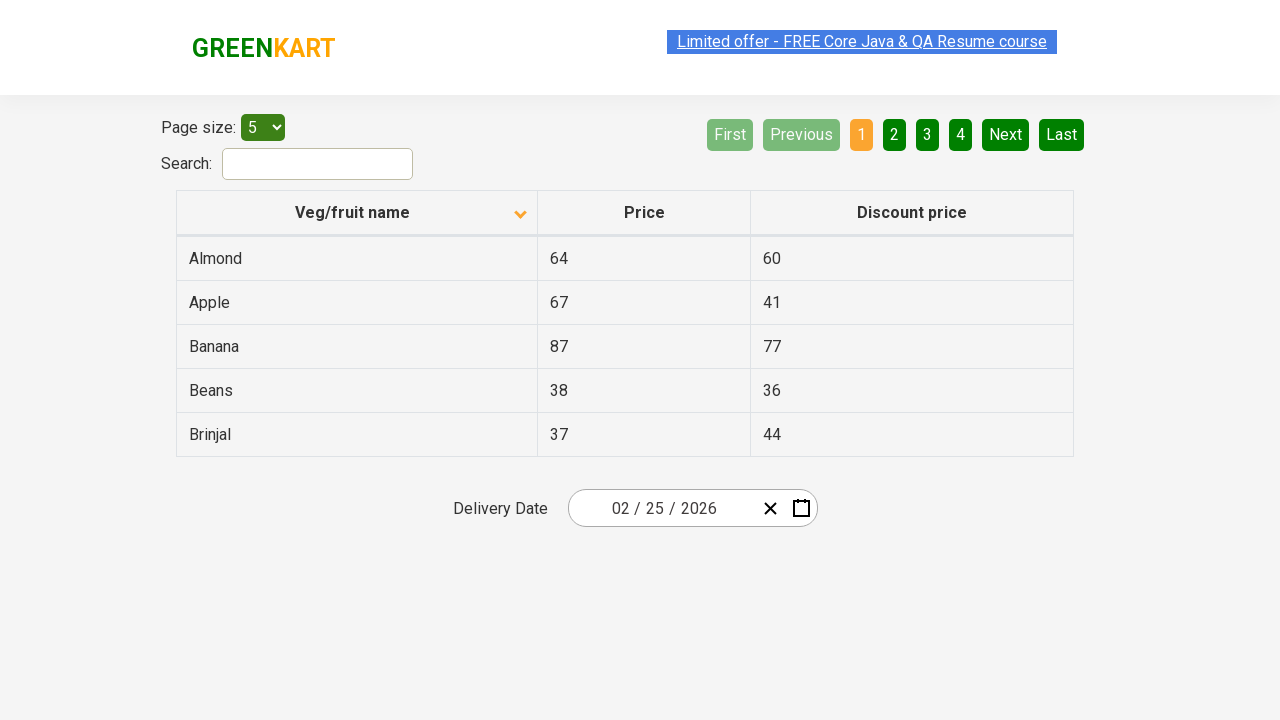

Table body loaded after sorting
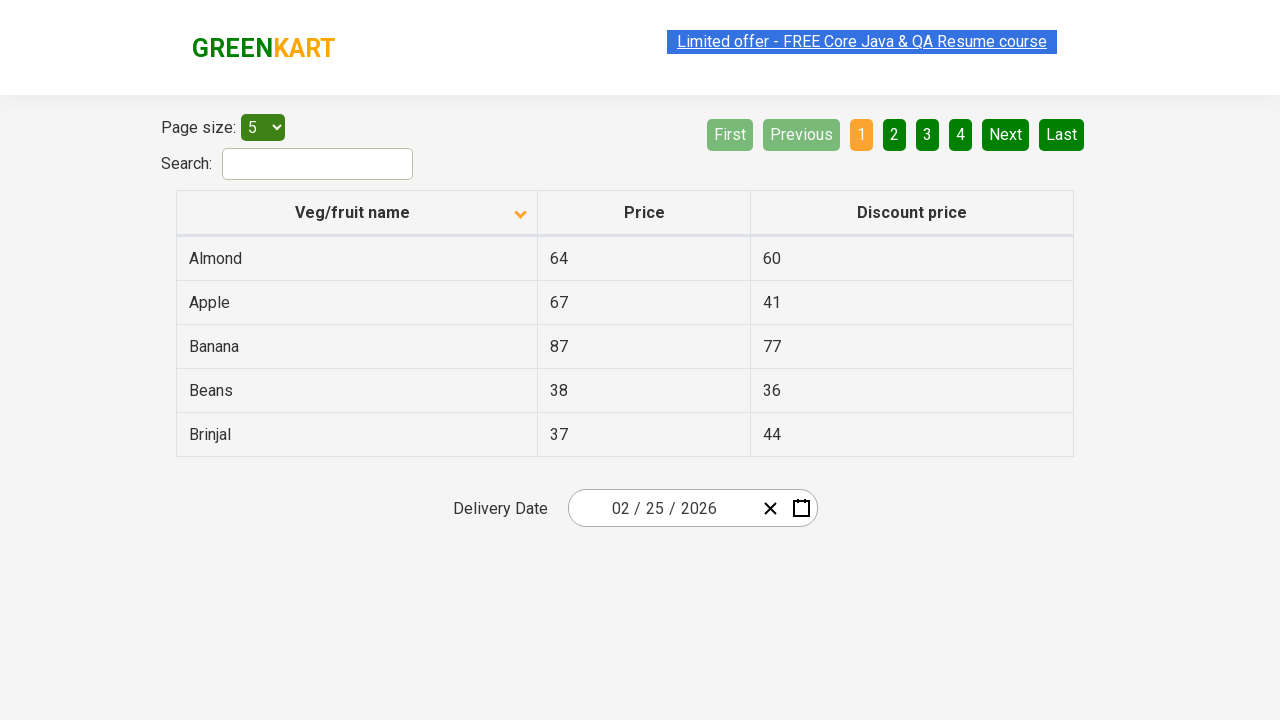

Retrieved 5 vegetable names from current page
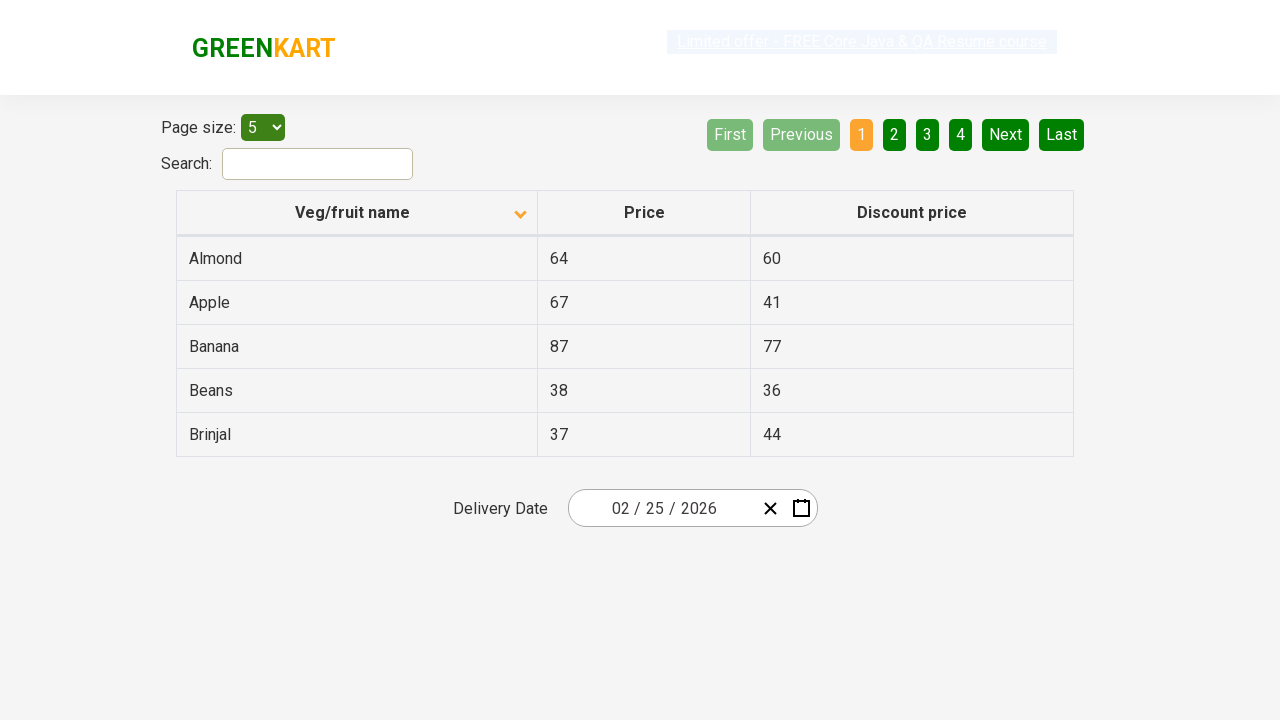

Verified vegetables are sorted in alphabetical order
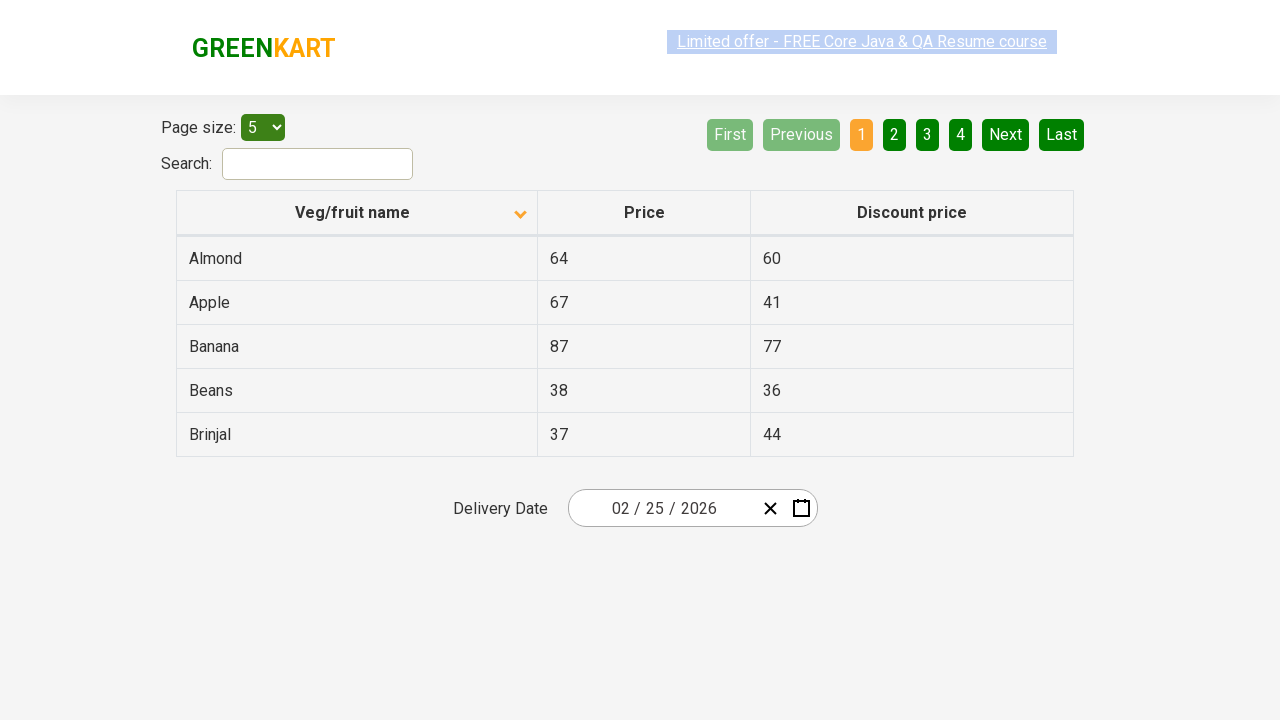

Wheat not found on current page, clicked Next button to navigate to next page at (1006, 134) on [aria-label='Next']
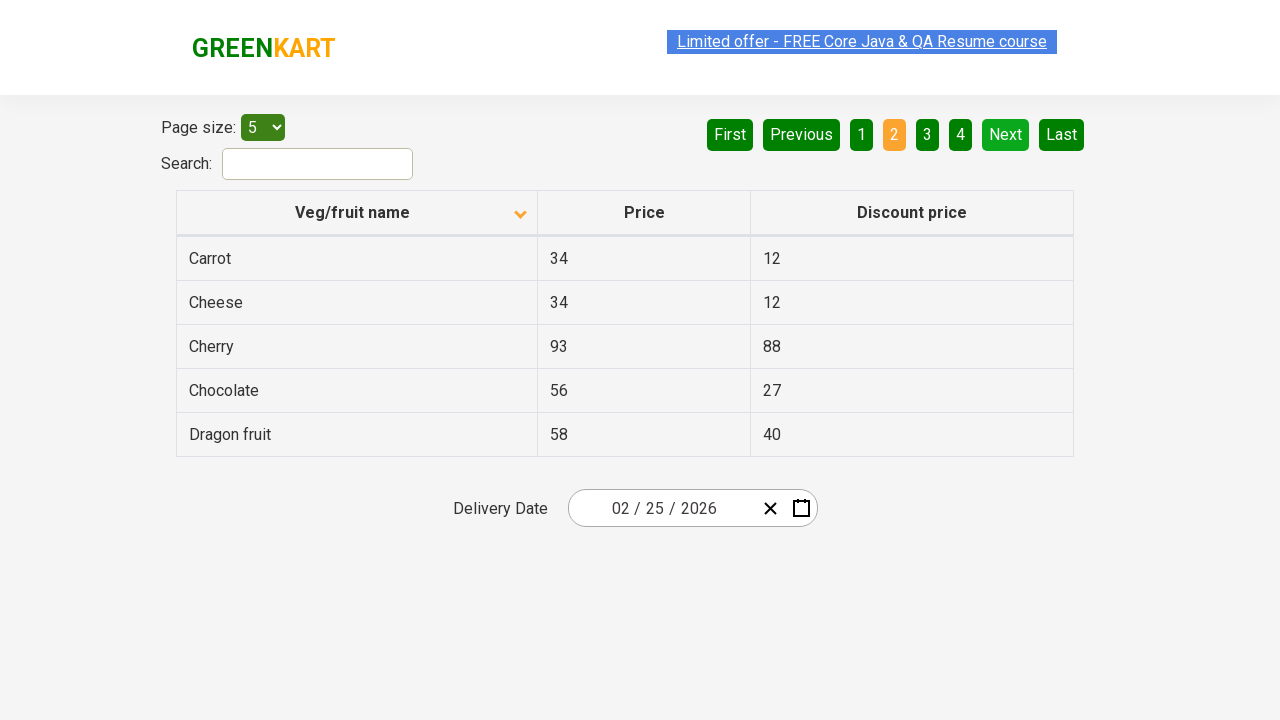

Waited for next page to load
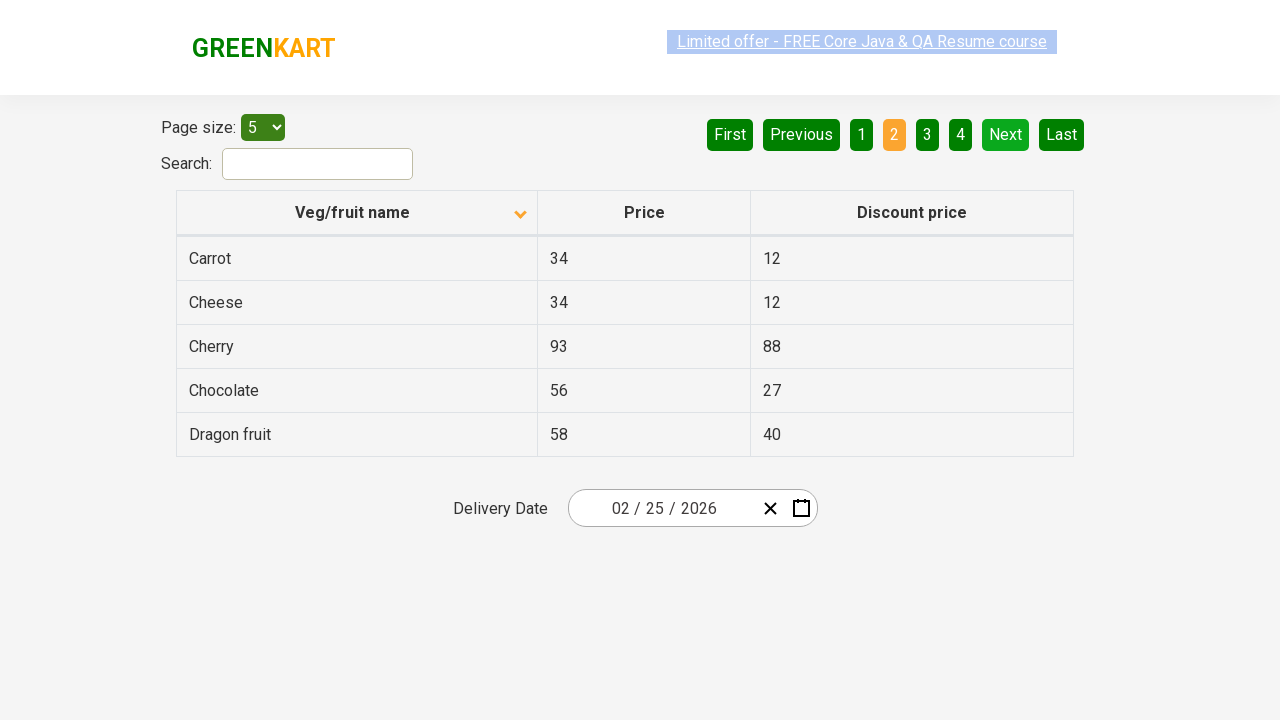

Wheat not found on current page, clicked Next button to navigate to next page at (1006, 134) on [aria-label='Next']
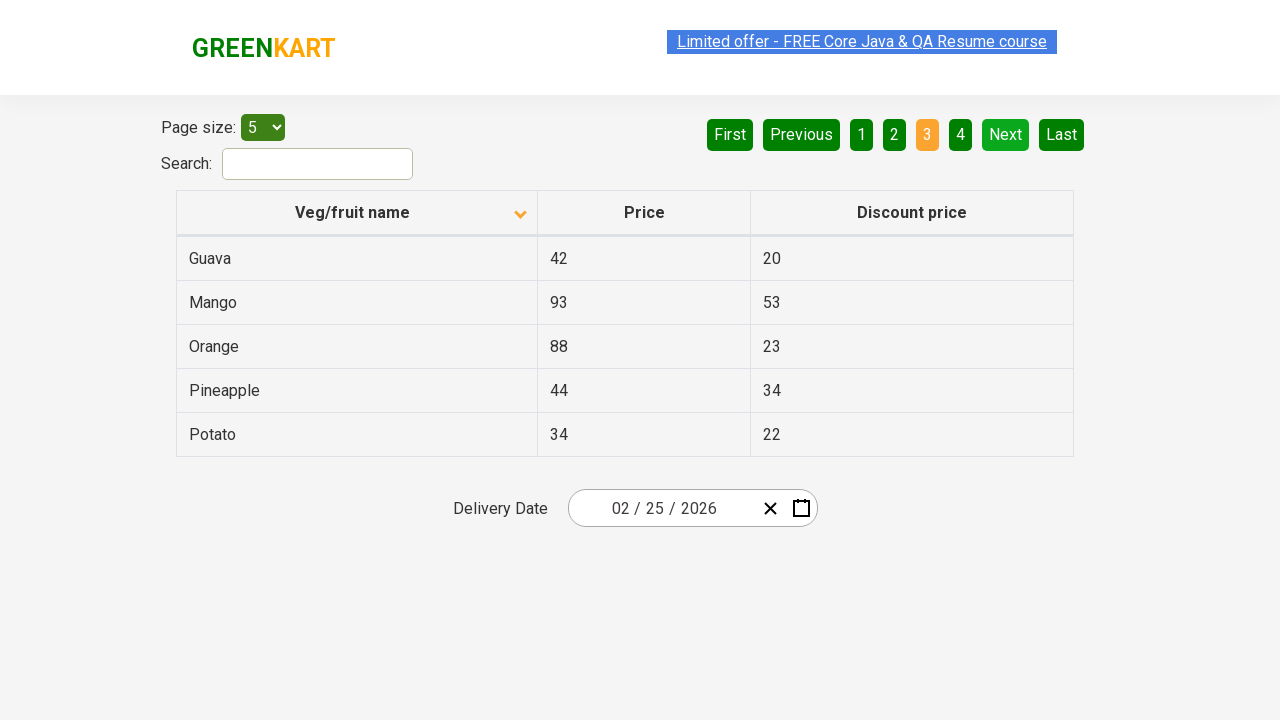

Waited for next page to load
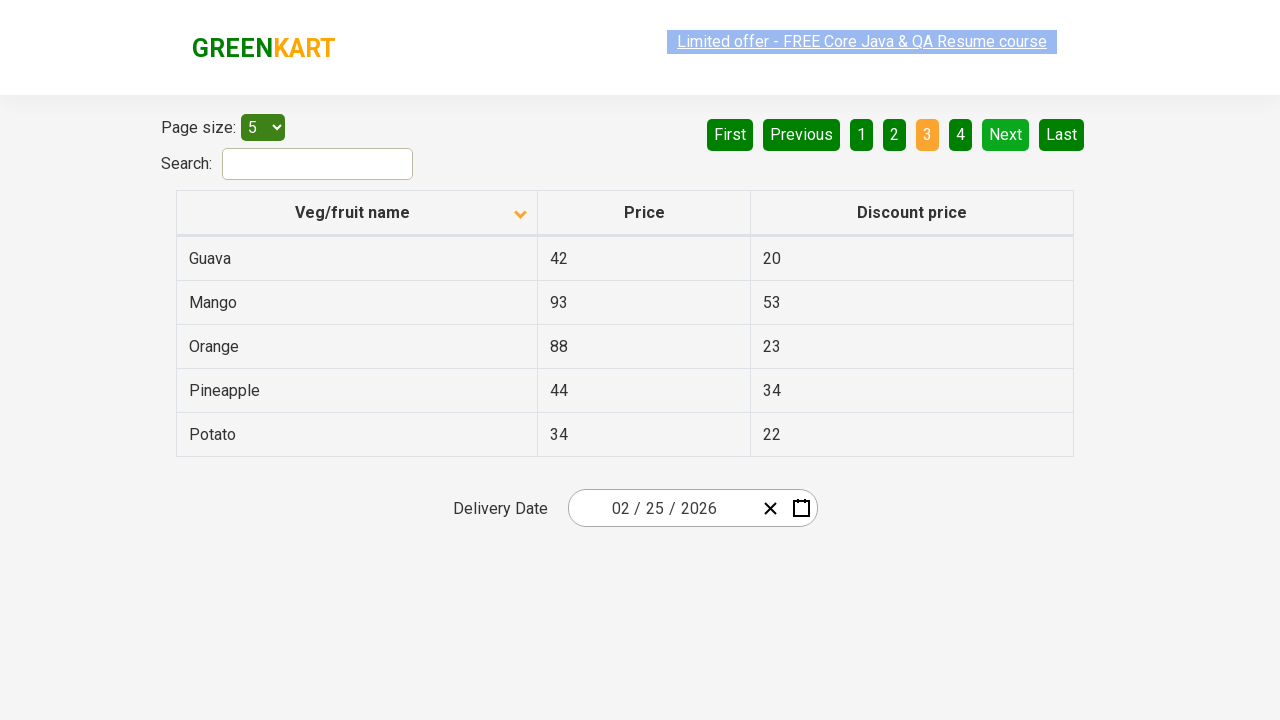

Wheat not found on current page, clicked Next button to navigate to next page at (1006, 134) on [aria-label='Next']
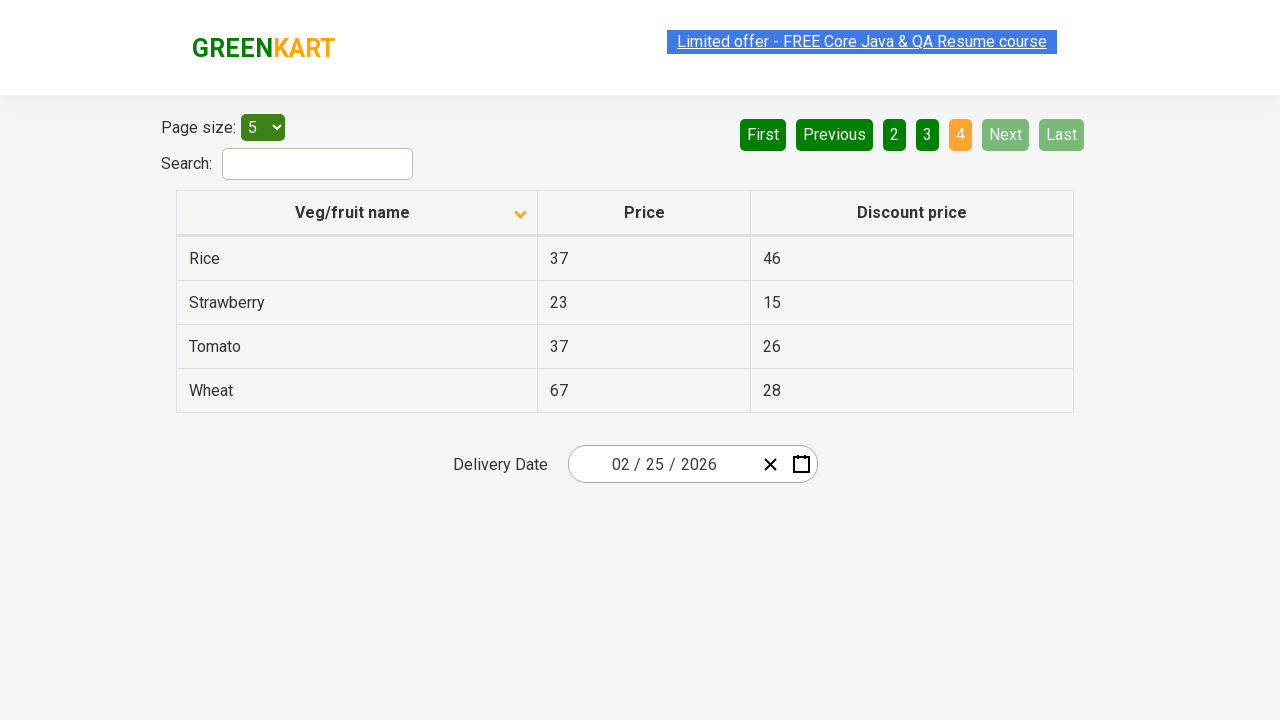

Waited for next page to load
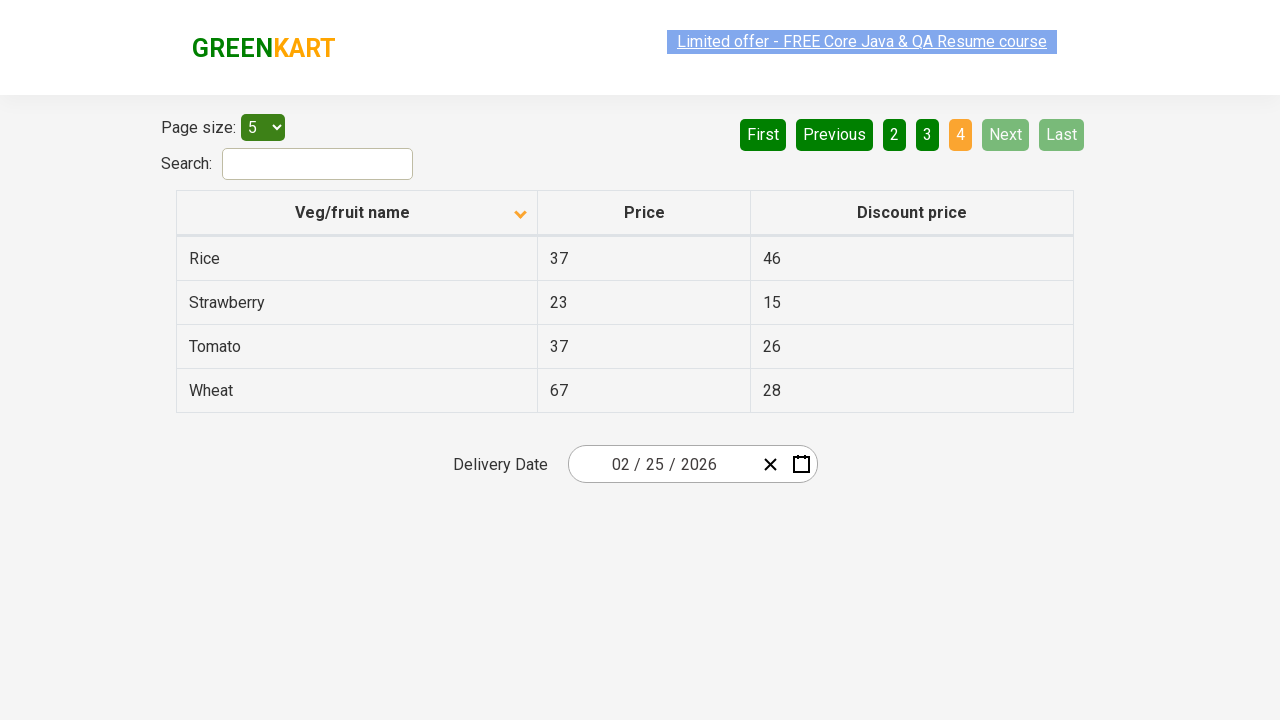

Found 'Wheat' on current page with price: 67
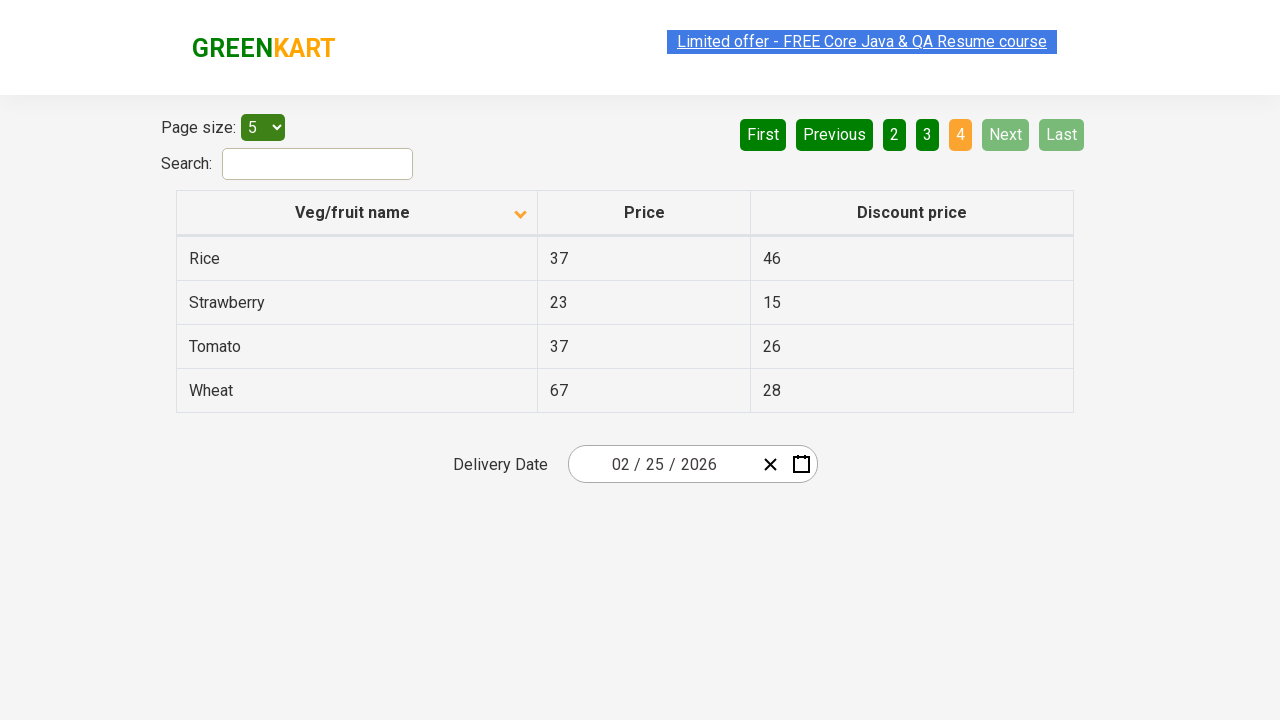

Displayed price information: 67
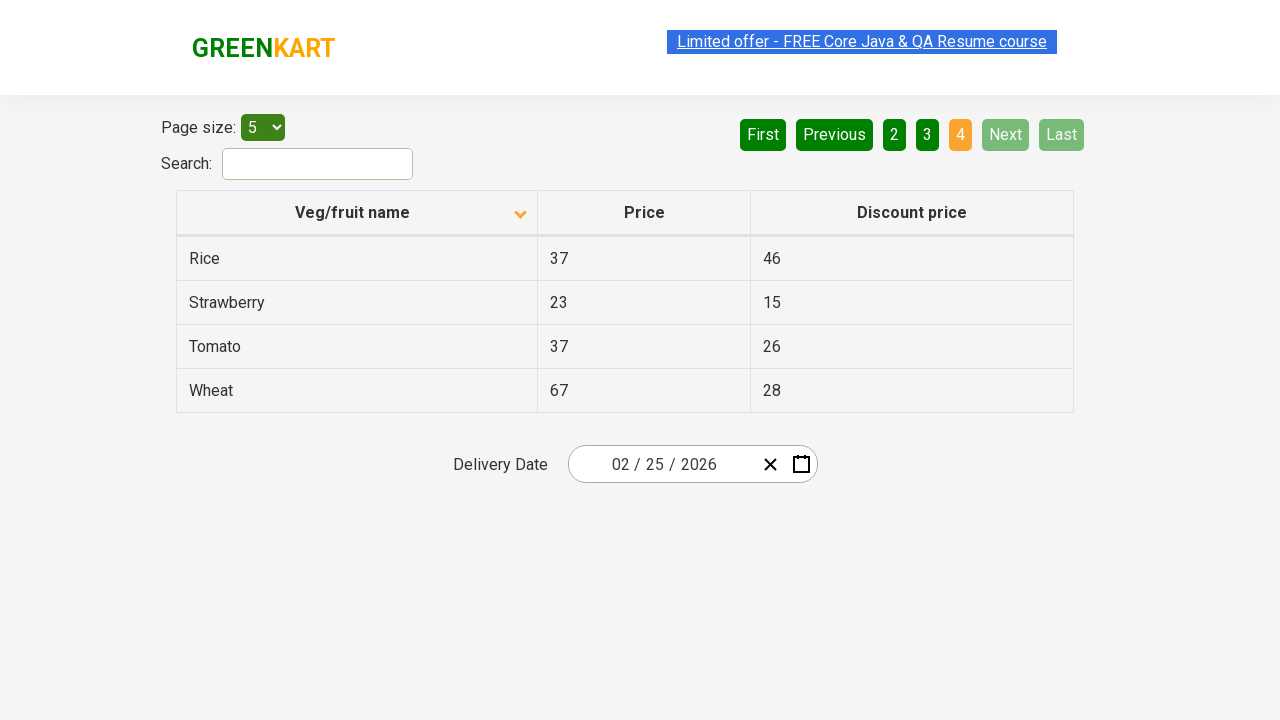

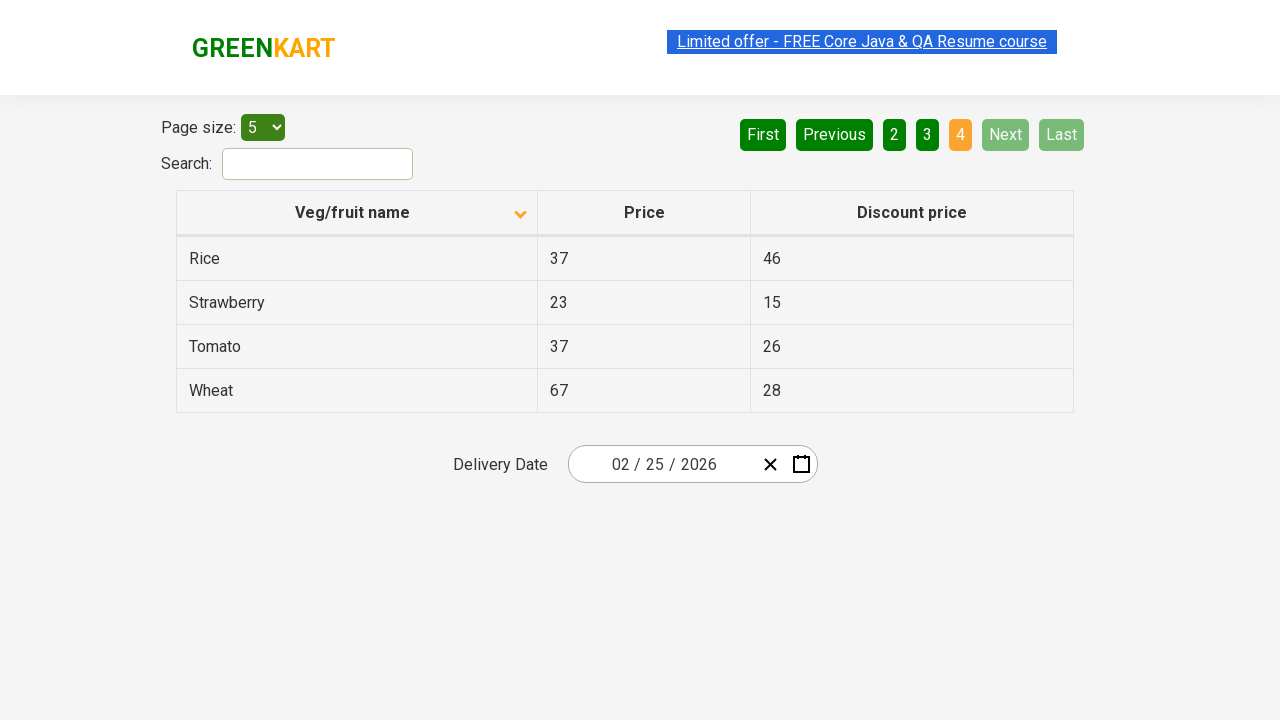